Navigates to Browse Languages M section and verifies the Mathematica language row data by concatenating column values

Starting URL: http://www.99-bottles-of-beer.net/

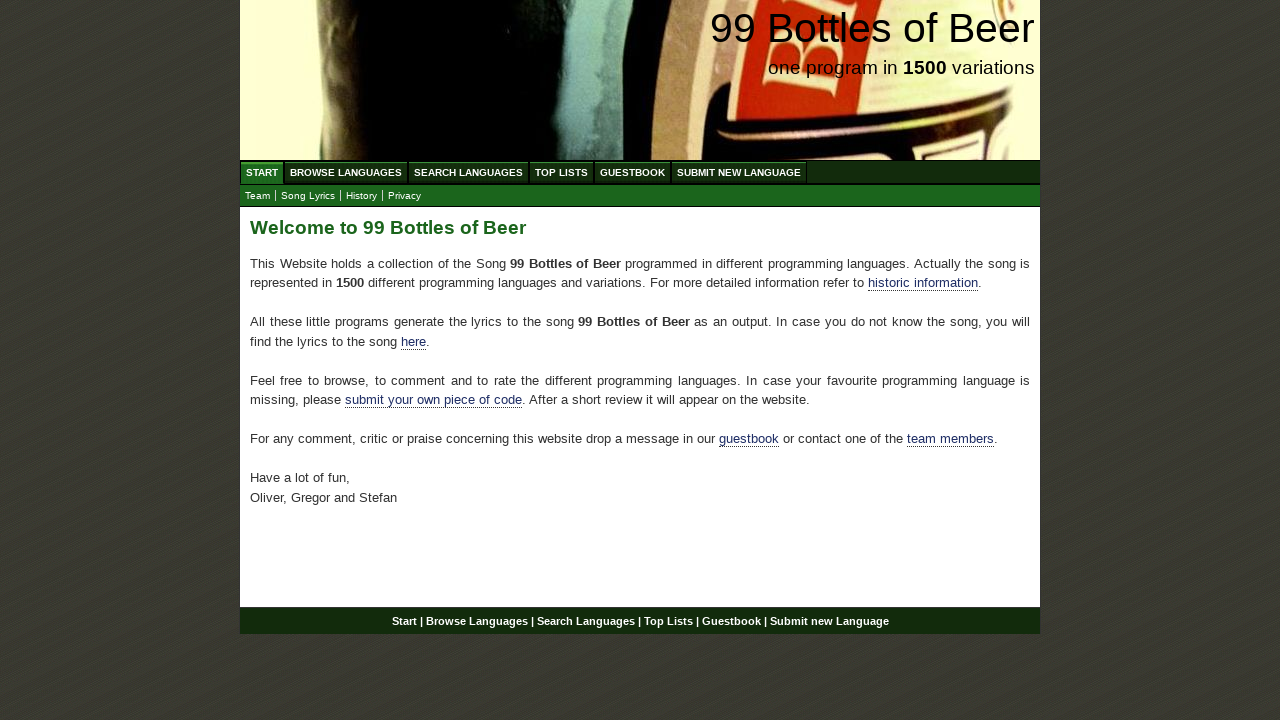

Clicked on 'Browse Languages' menu link at (346, 172) on a[href='/abc.html']
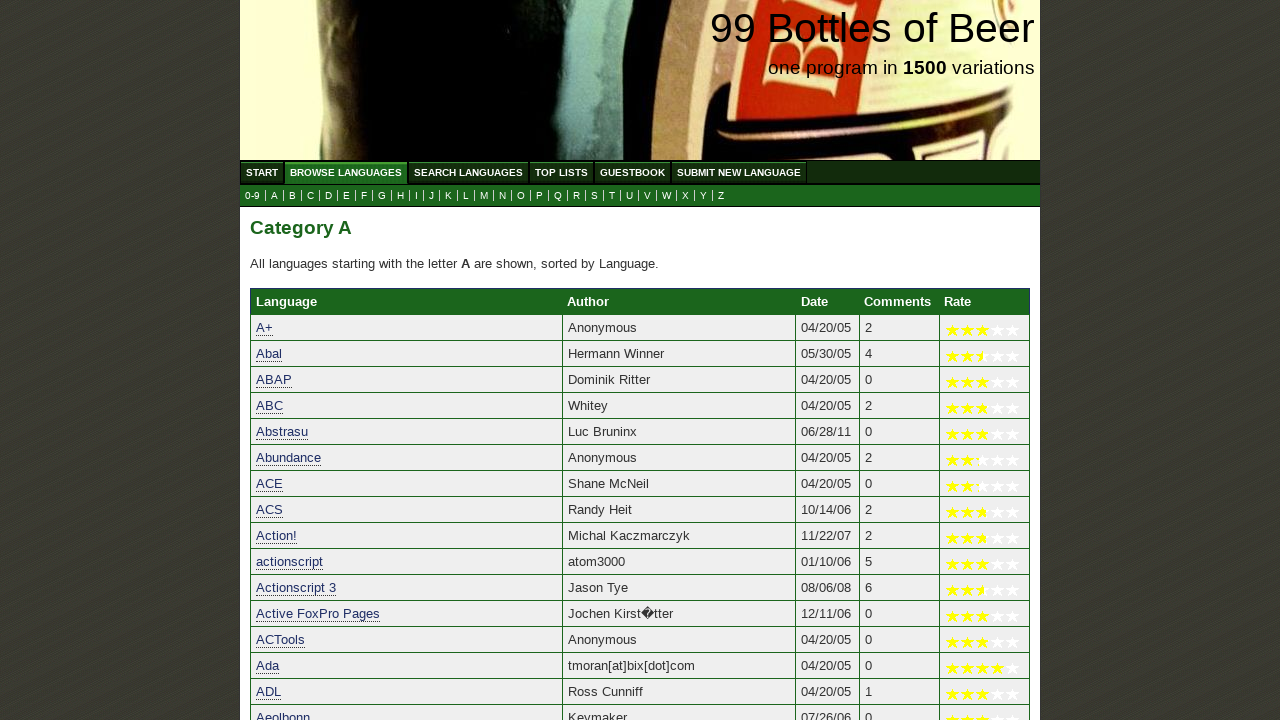

Clicked on M submenu to navigate to Browse Languages M section at (484, 196) on a[href='m.html']
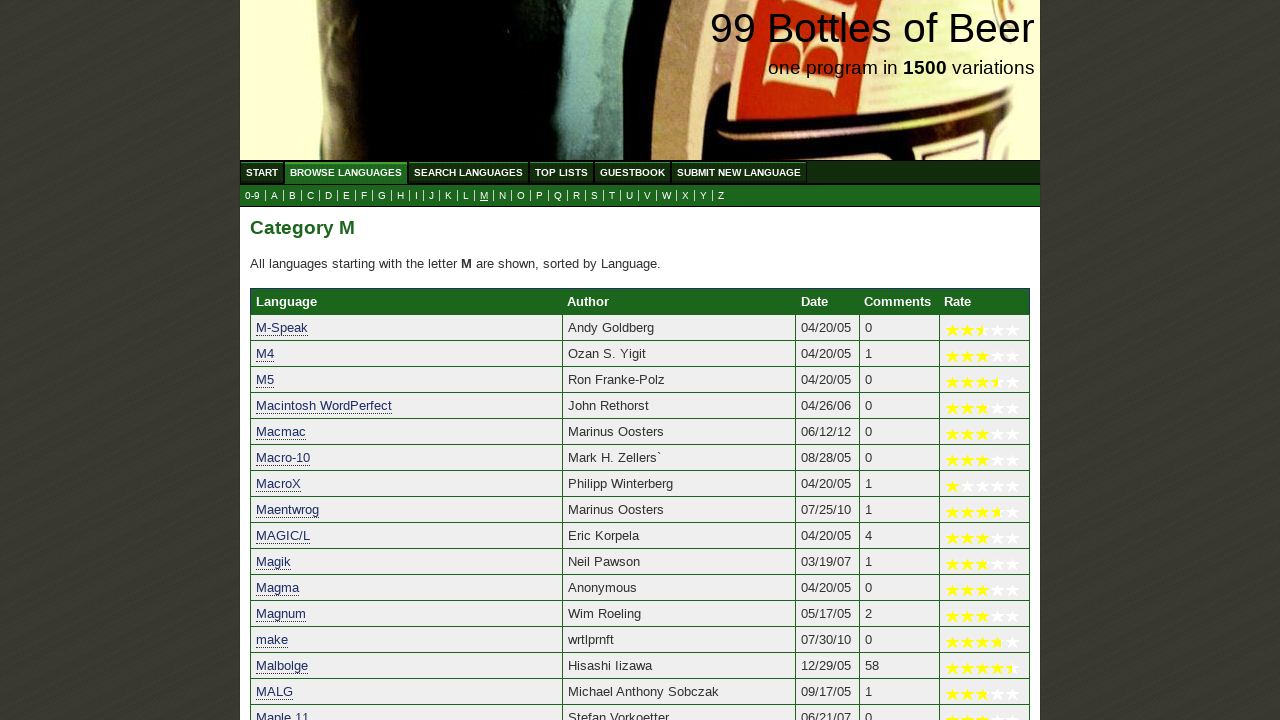

Waited for table to load
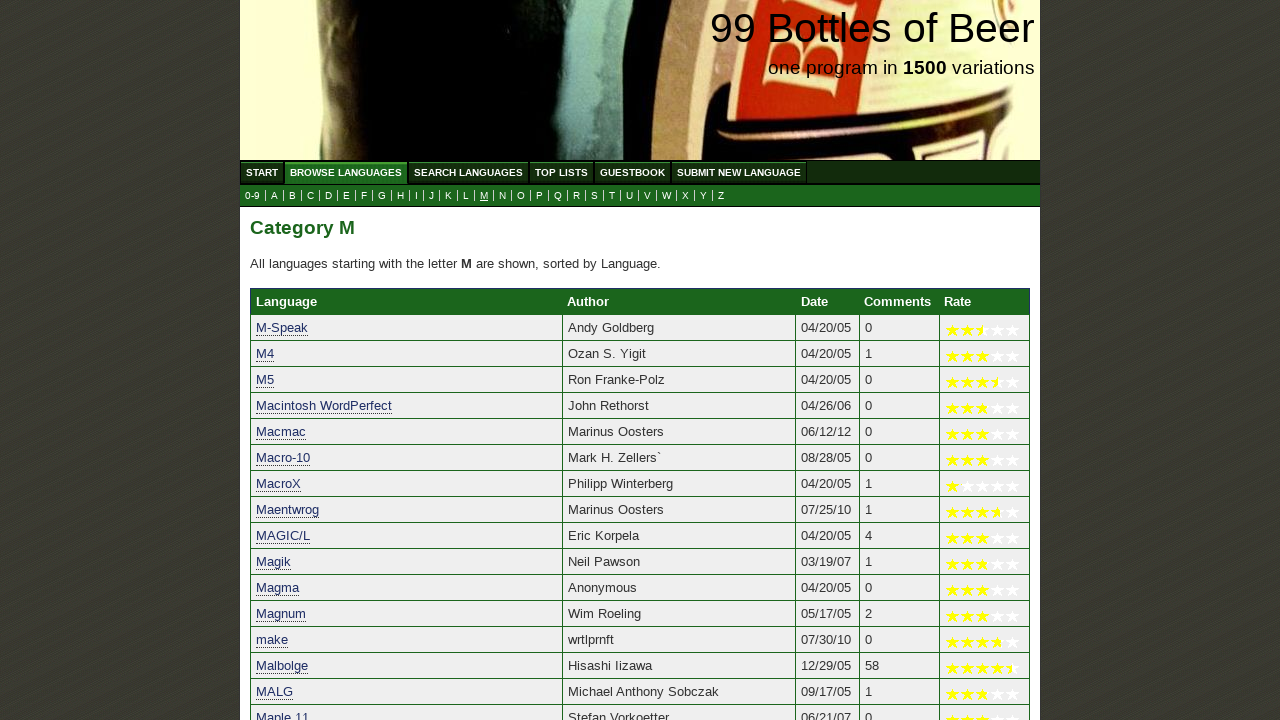

Retrieved column 1 text content for Mathematica language row
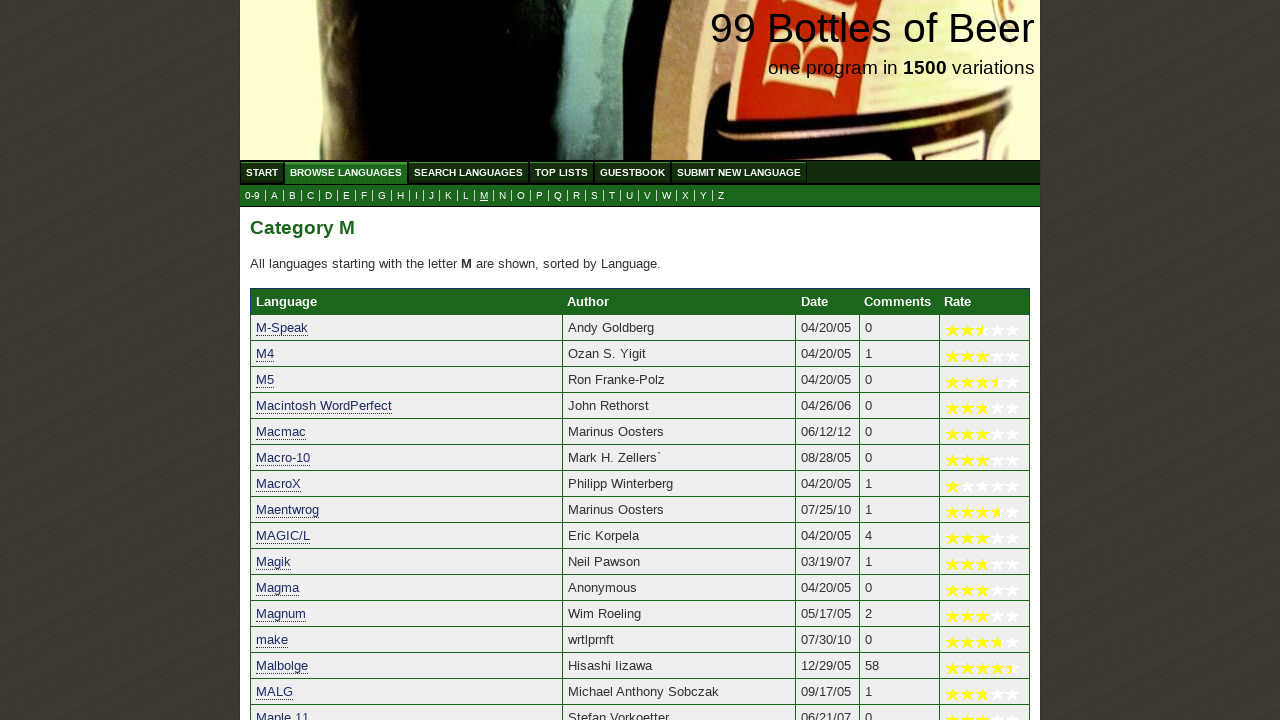

Retrieved column 2 text content for Mathematica language row
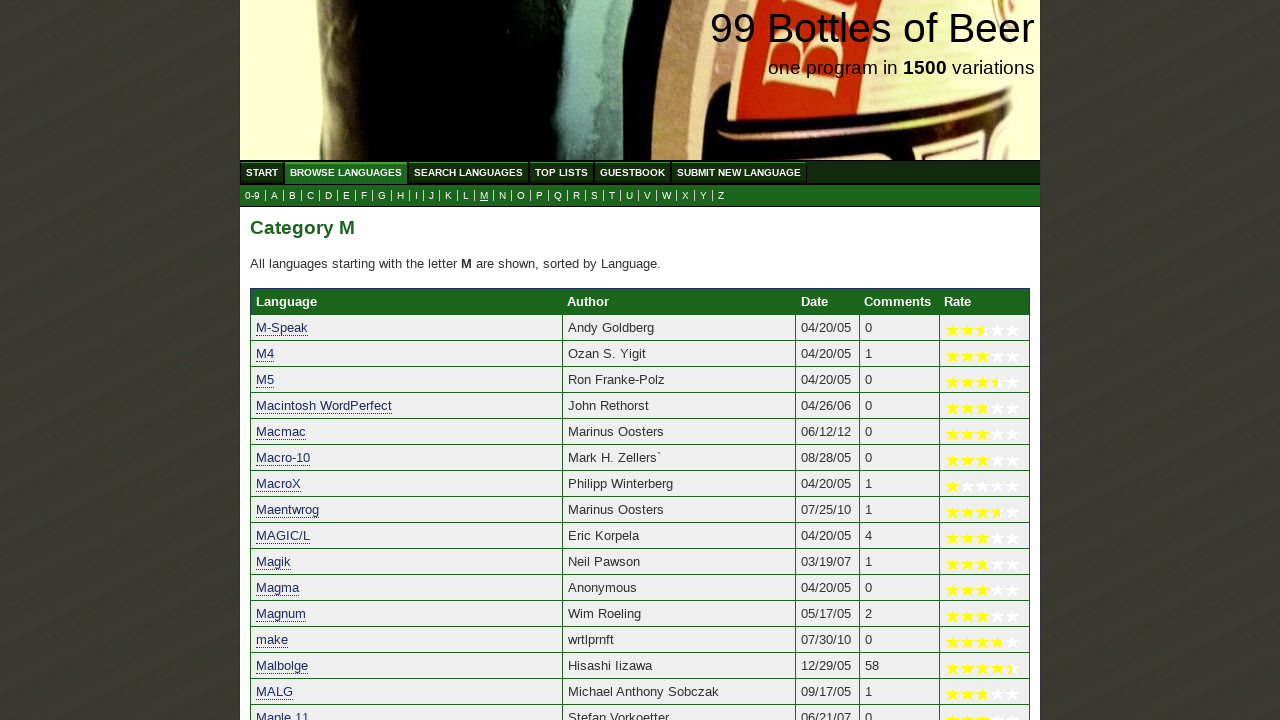

Retrieved column 3 text content for Mathematica language row
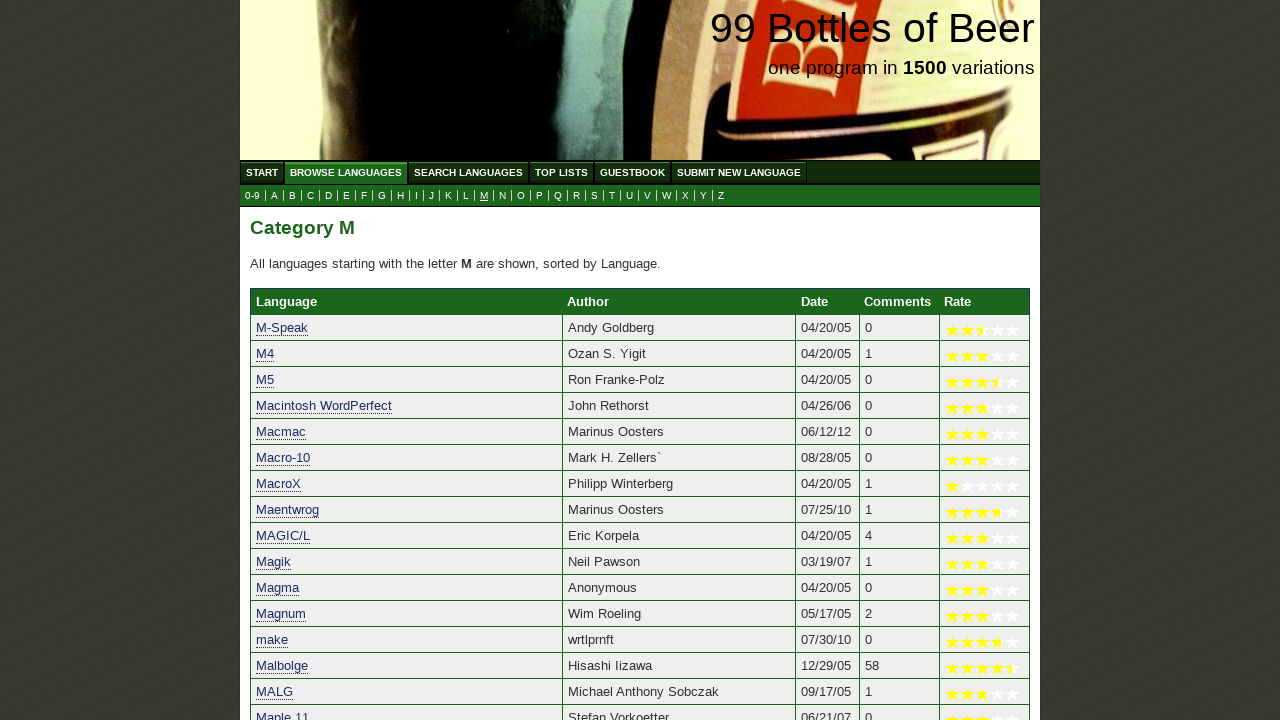

Retrieved column 4 text content for Mathematica language row
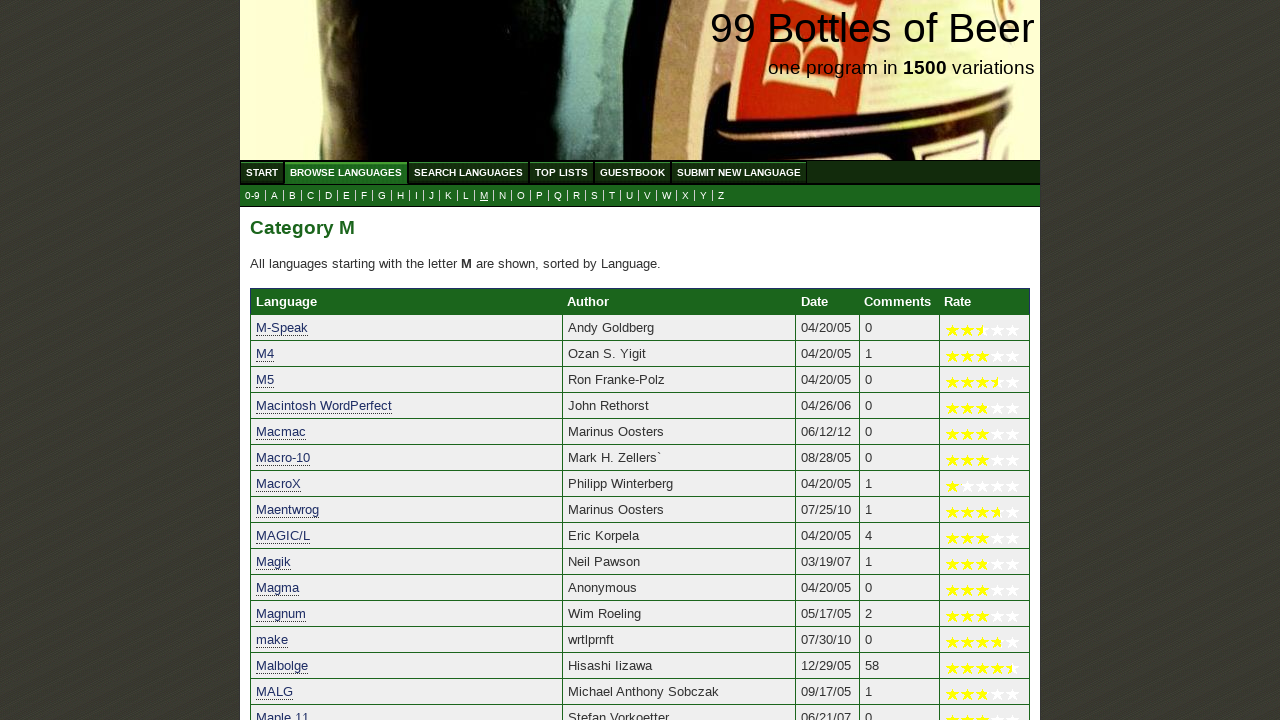

Concatenated all column values for Mathematica row
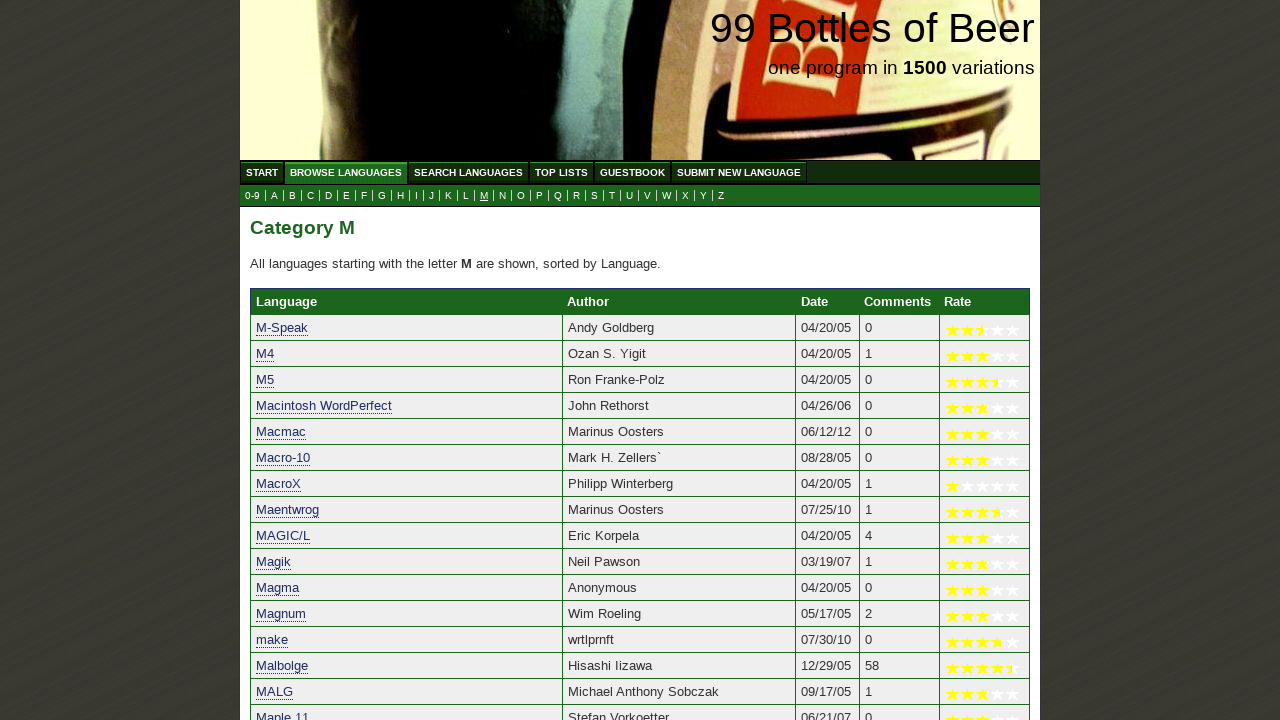

Verified Mathematica row data: 'Brenton Bostick03/16/061' matches expected result
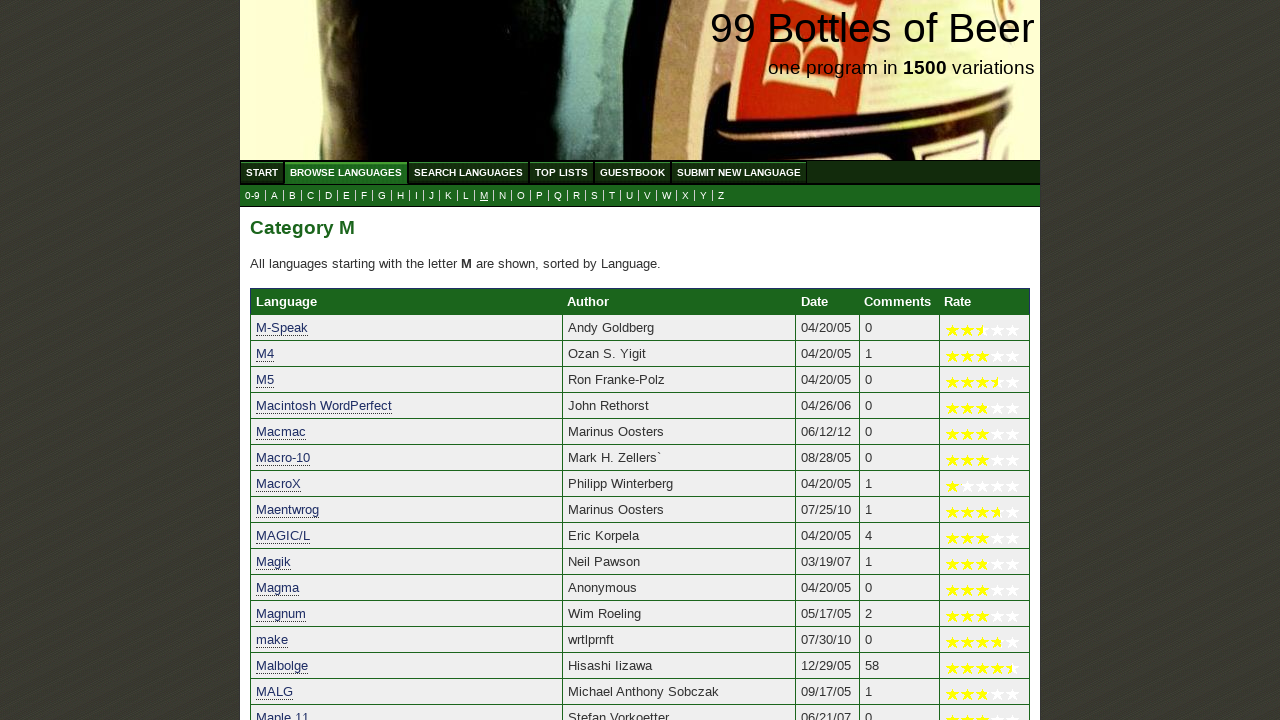

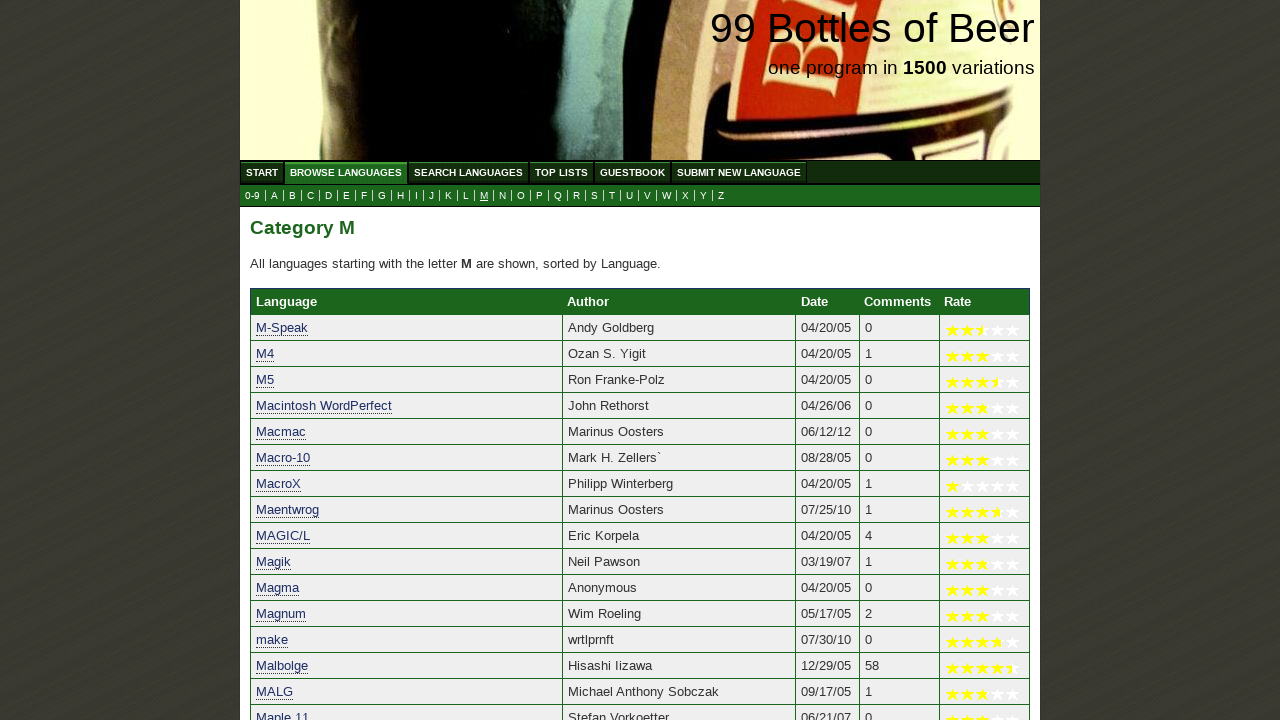